Tests A/B test opt-out by adding the opt-out cookie before navigating to the A/B test page, then verifying the test is disabled.

Starting URL: http://the-internet.herokuapp.com

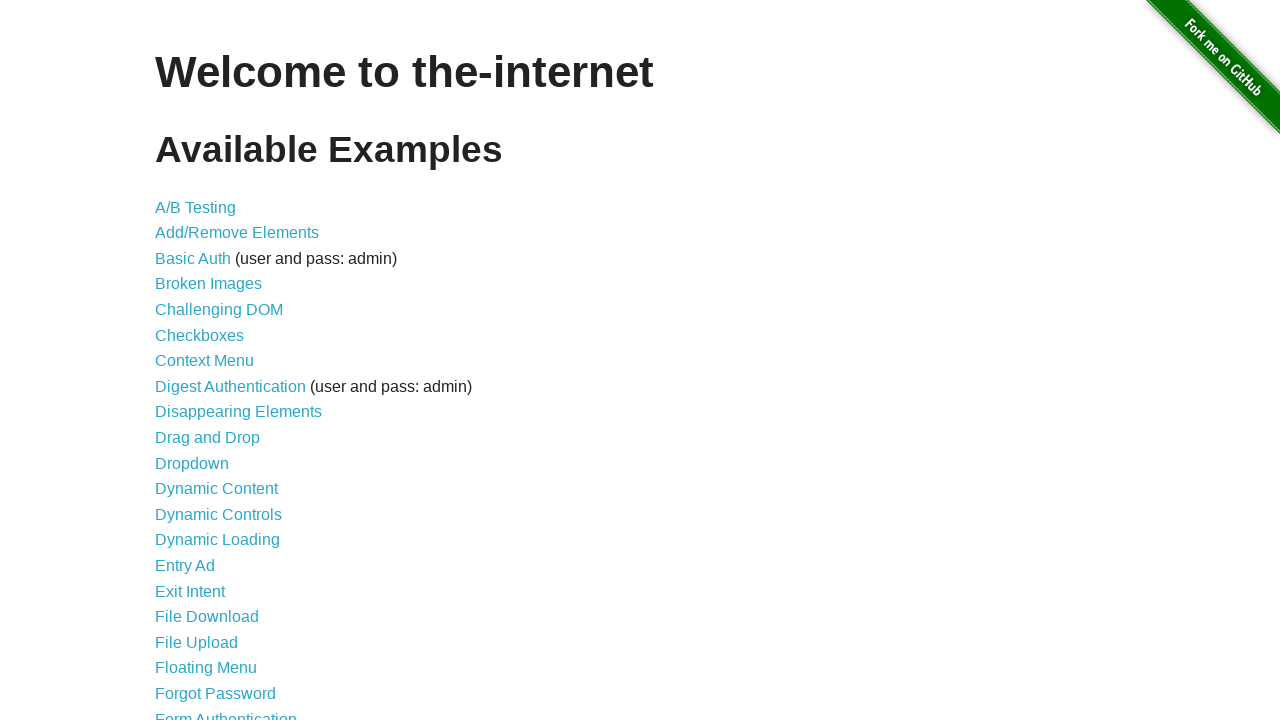

Added optimizelyOptOut cookie to disable A/B test
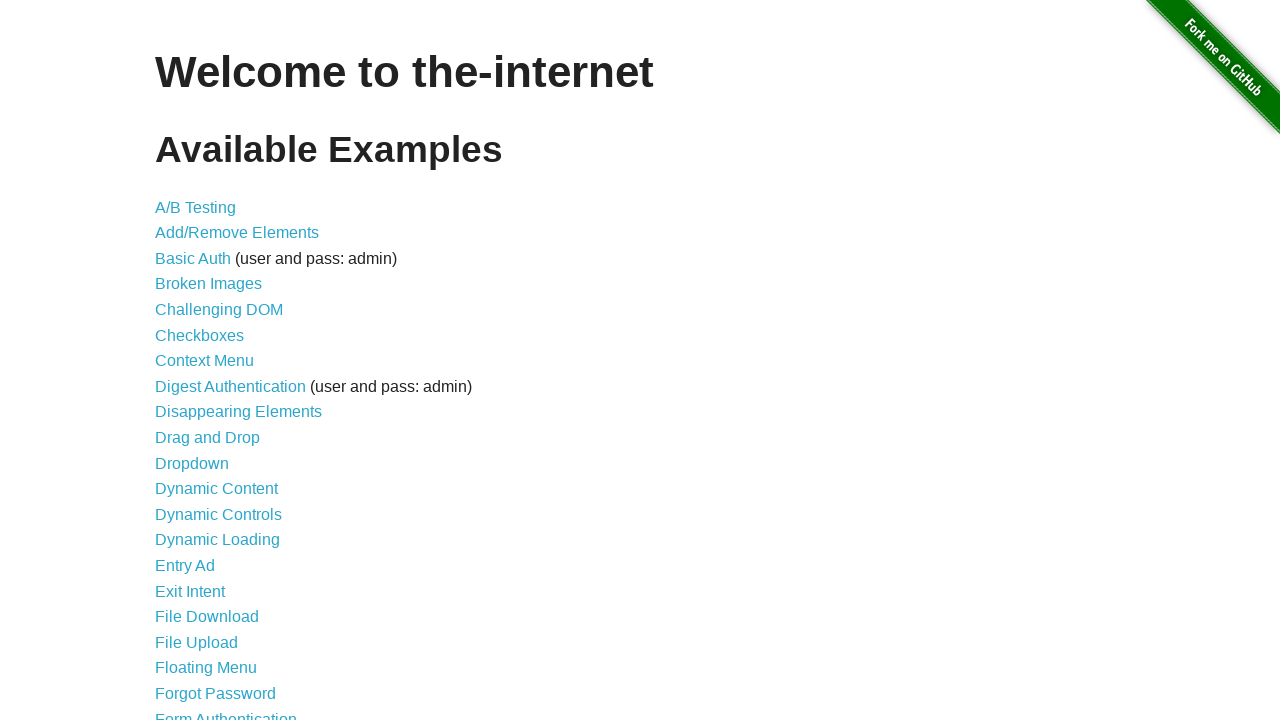

Navigated to A/B test page
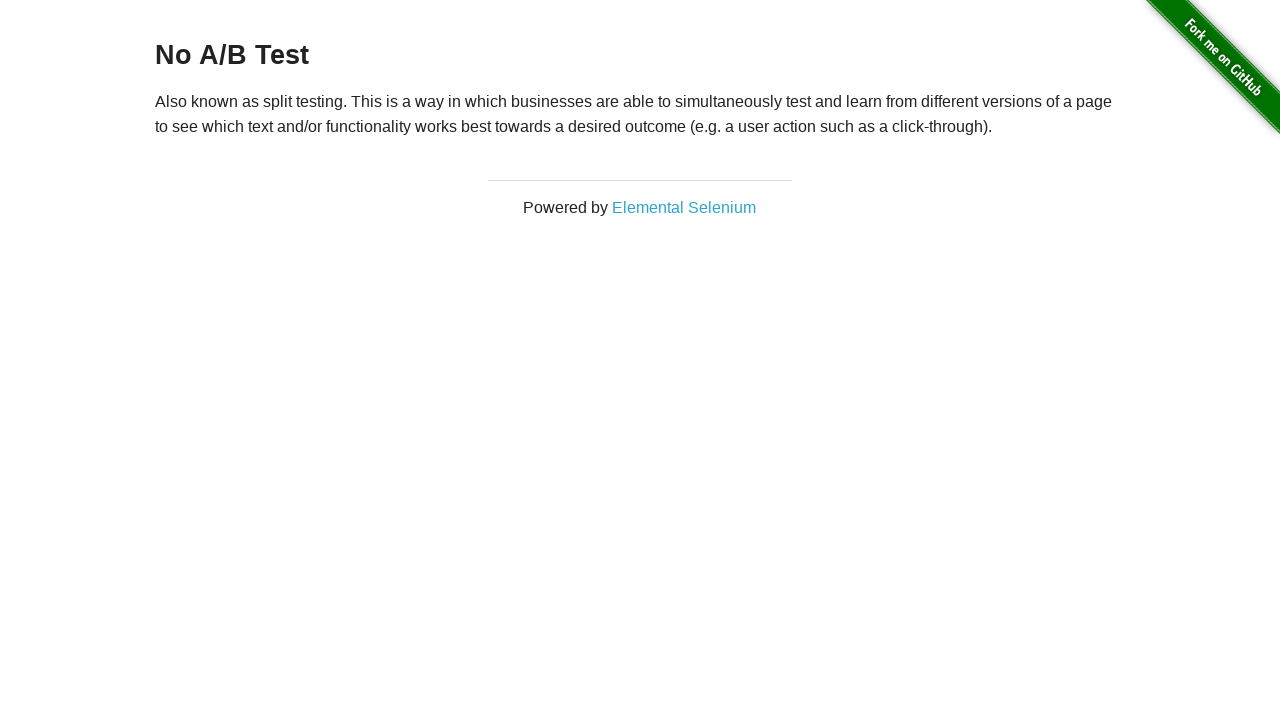

Heading loaded confirming A/B test opt-out state
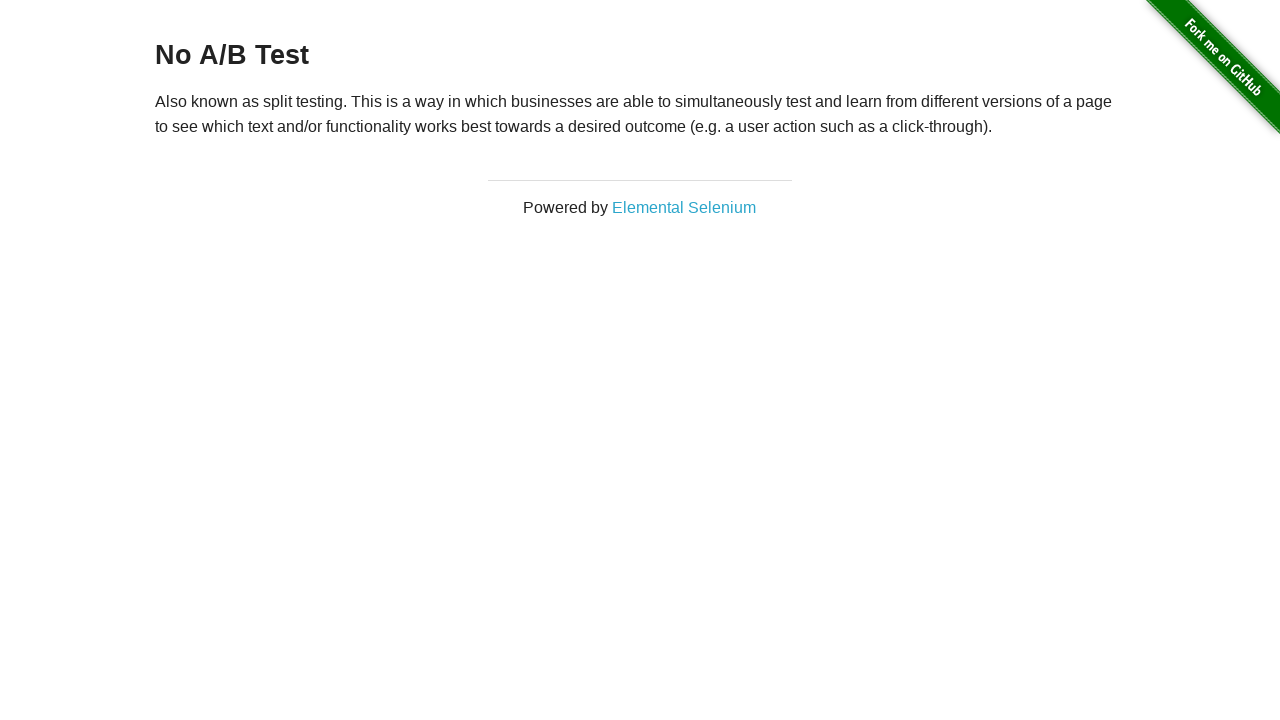

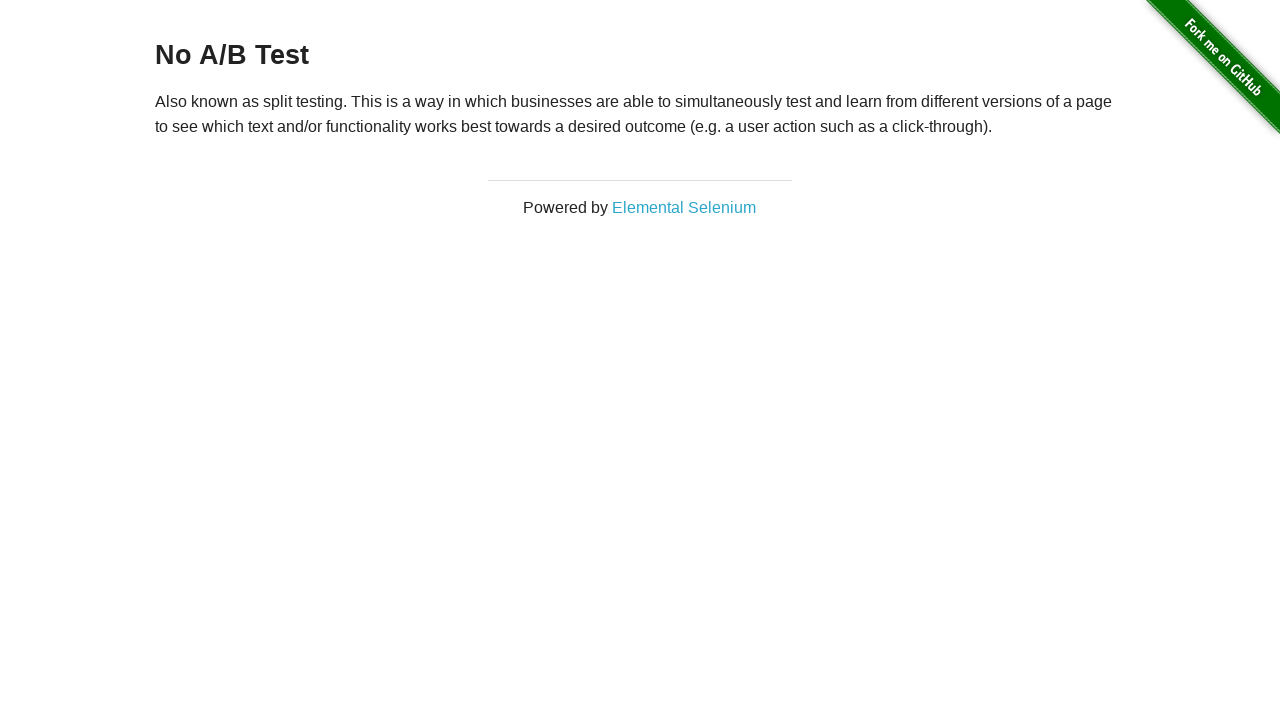